Tests autocomplete dropdown functionality by typing partial text and using keyboard navigation to select from auto-suggested options

Starting URL: http://qaclickacademy.com/practice.php

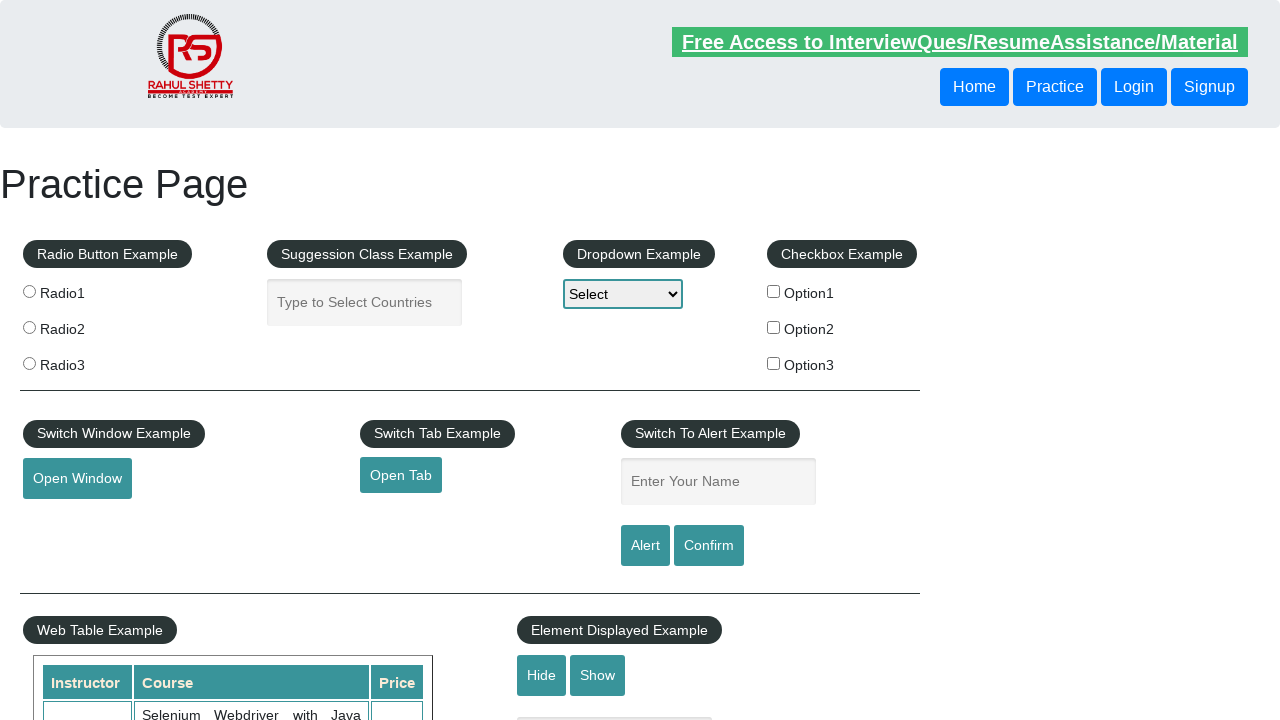

Filled autocomplete field with 'ind' to trigger suggestions on #autocomplete
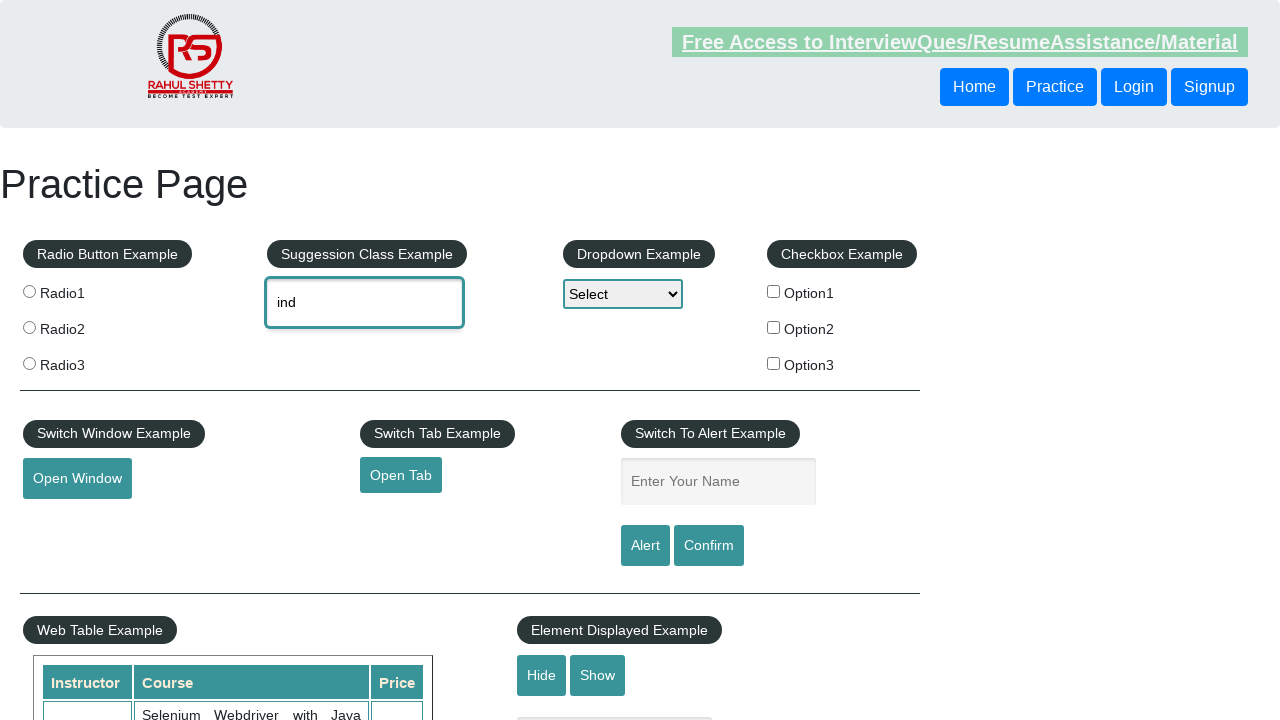

Waited 2000ms for autocomplete suggestions to appear
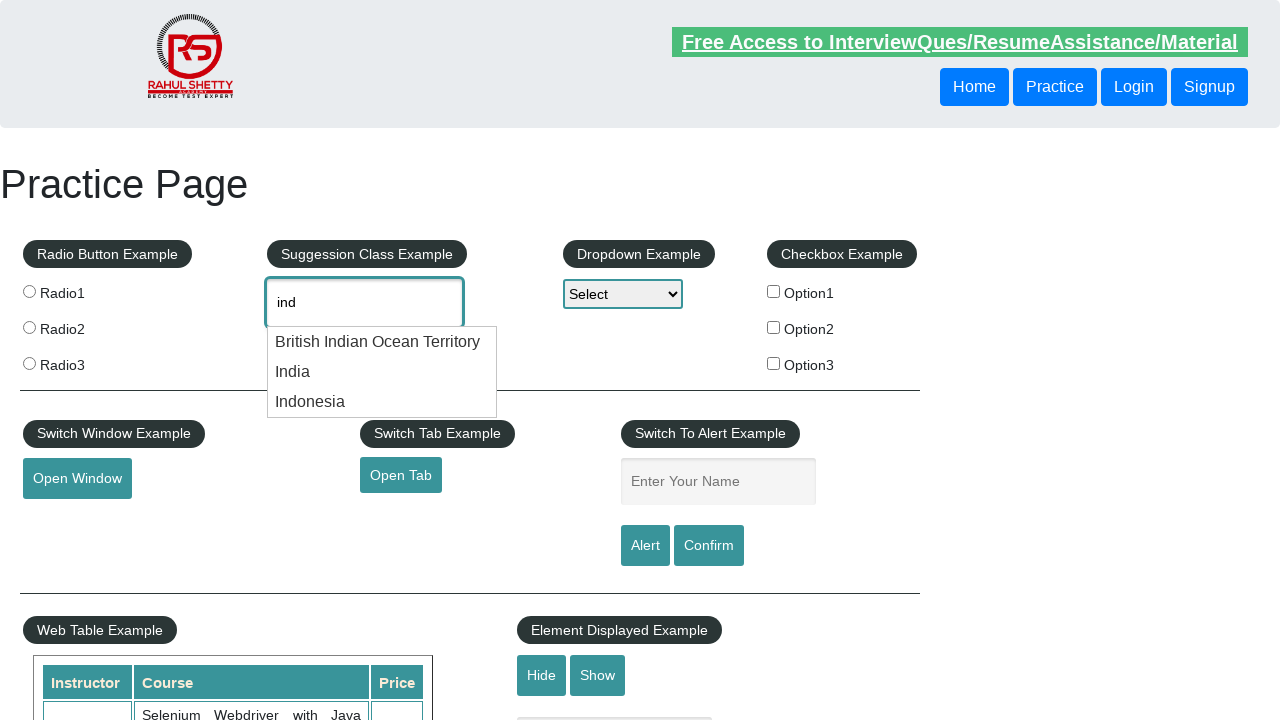

Pressed ArrowDown to navigate to first suggestion on #autocomplete
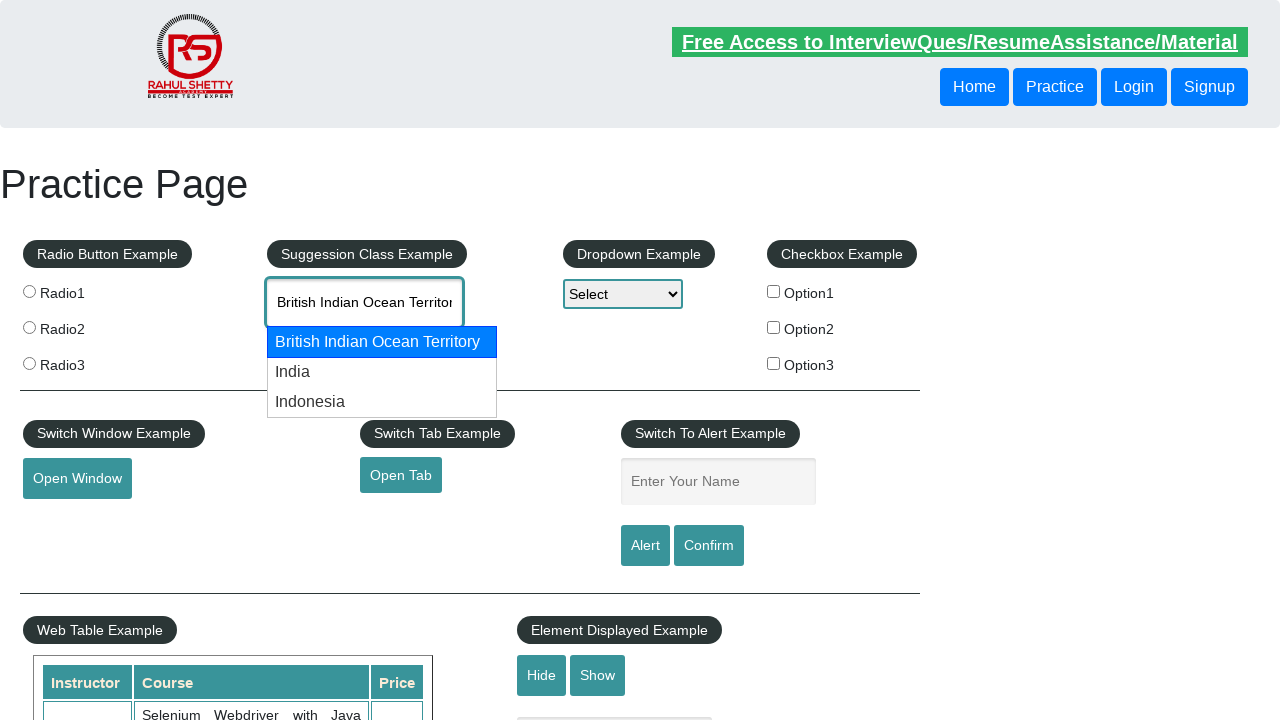

Pressed ArrowDown to navigate to second suggestion on #autocomplete
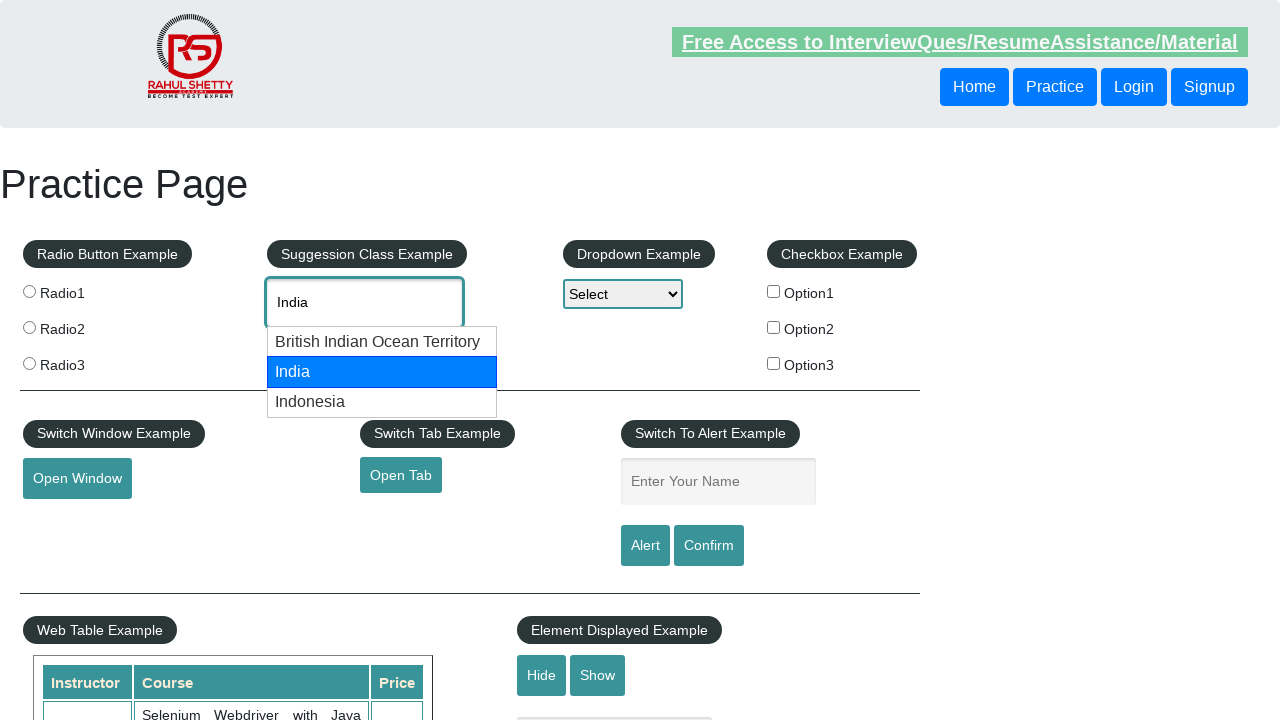

Retrieved selected autocomplete value: None
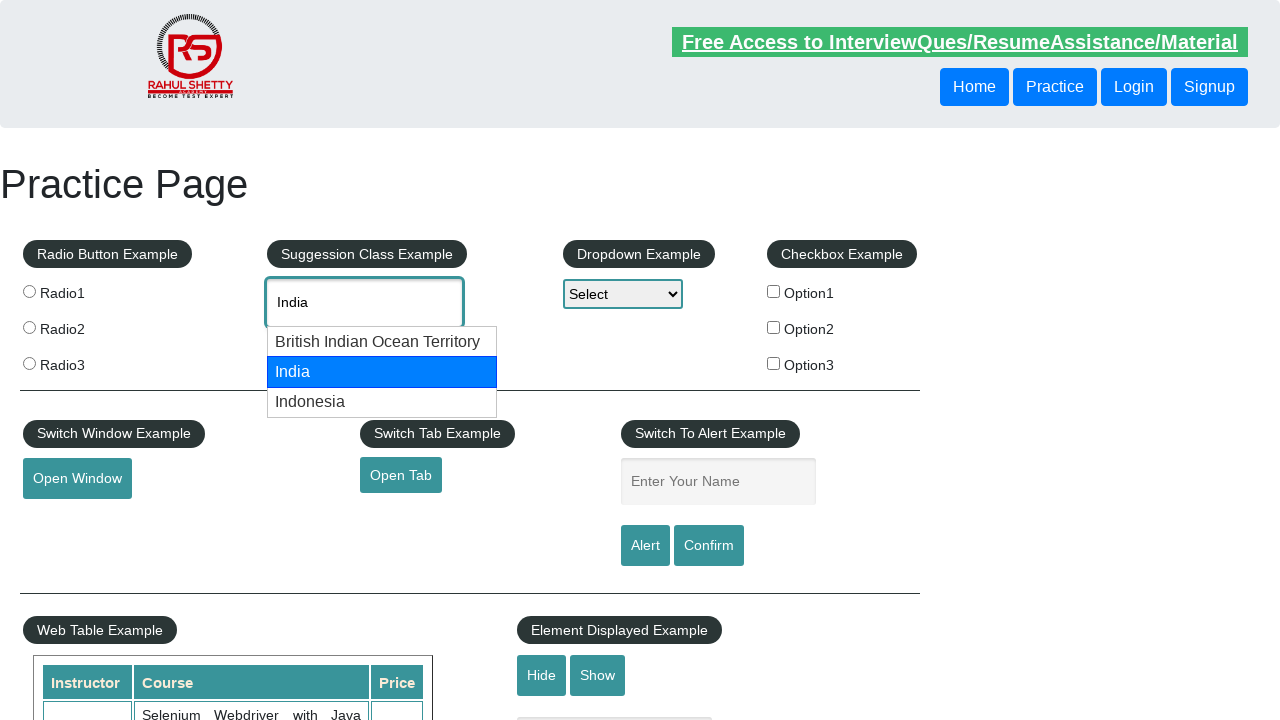

Printed selected value to console: None
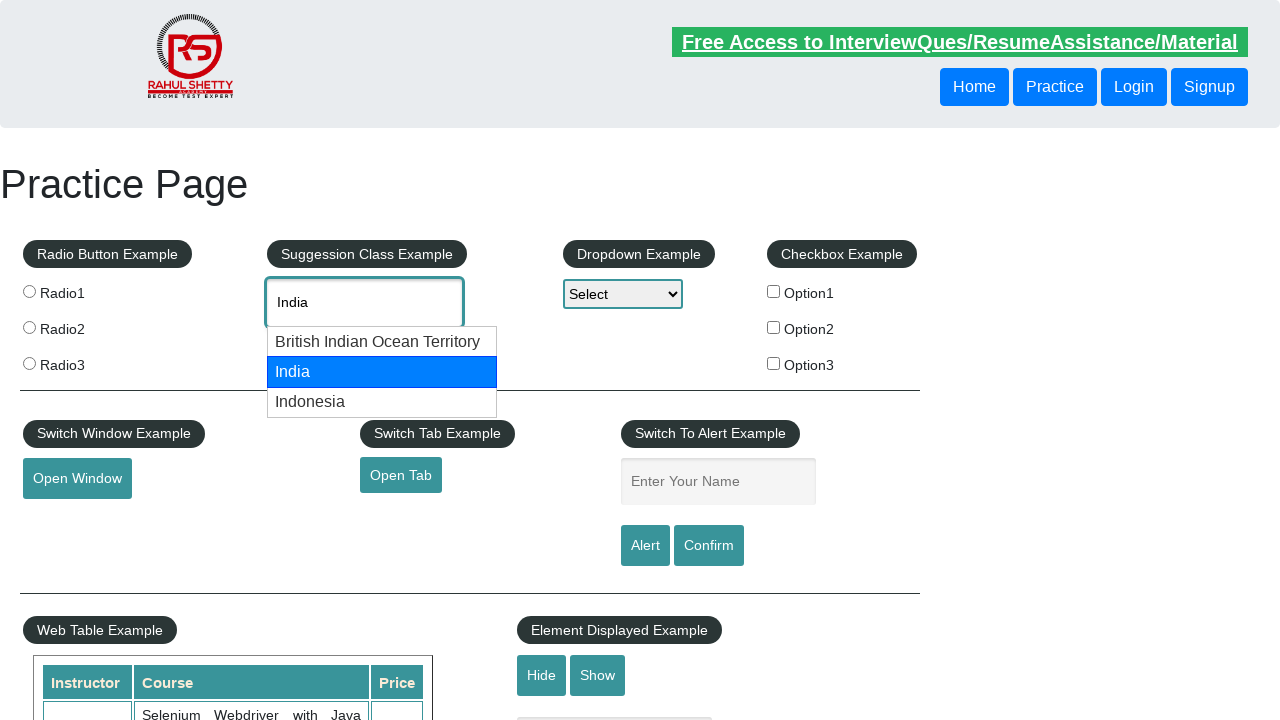

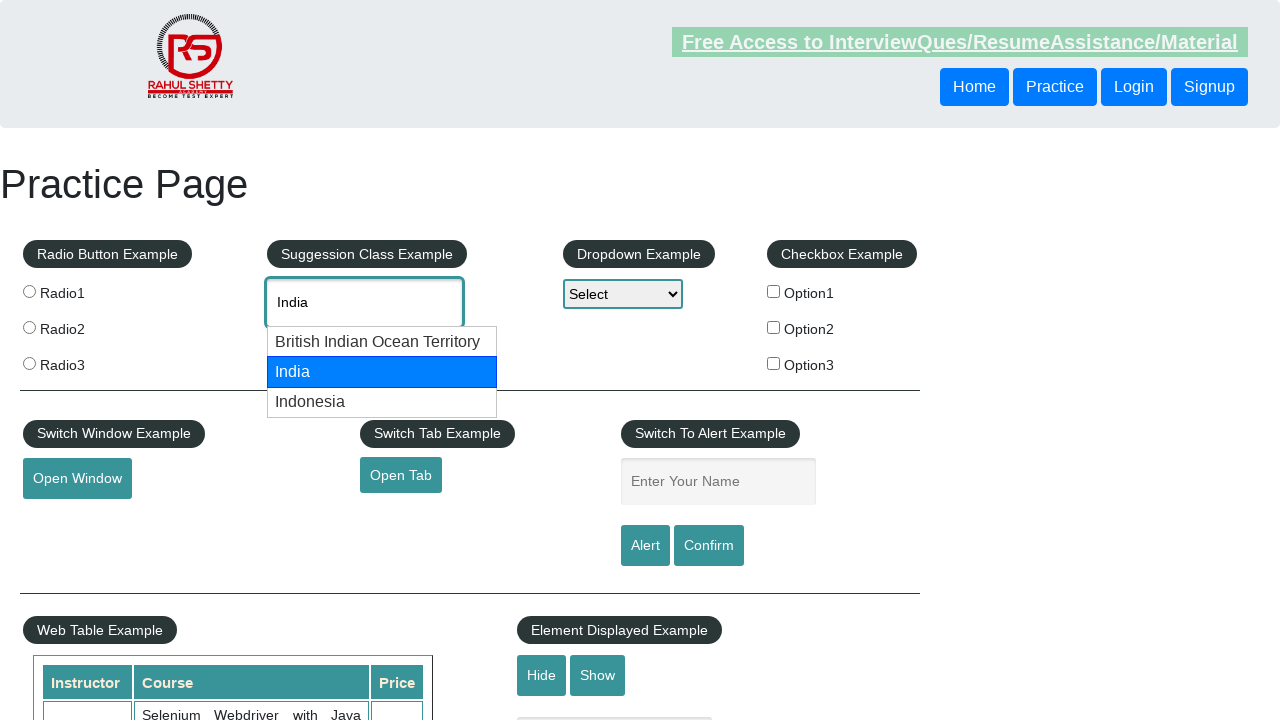